Tests element highlighting functionality by navigating to a page with many elements, finding a specific element by ID, and applying a visual highlight style (red dashed border) to it using JavaScript execution.

Starting URL: http://the-internet.herokuapp.com/large

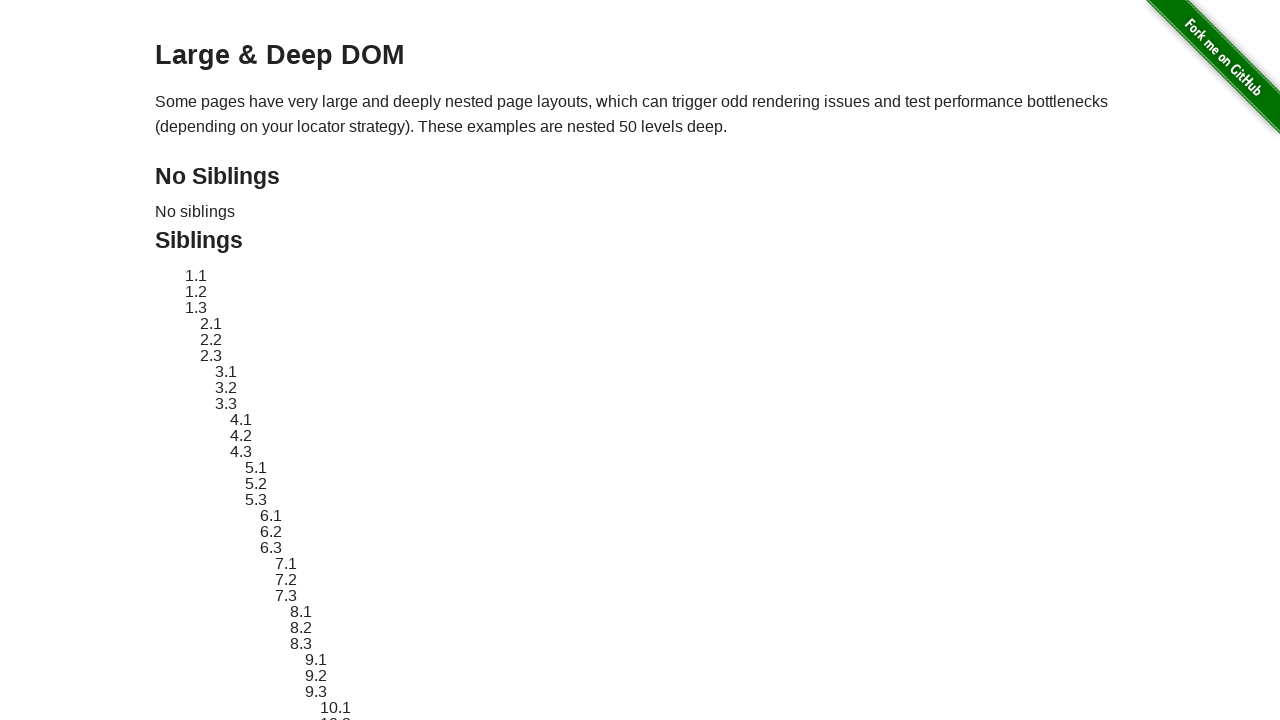

Waited for target element #sibling-2.3 to appear in DOM
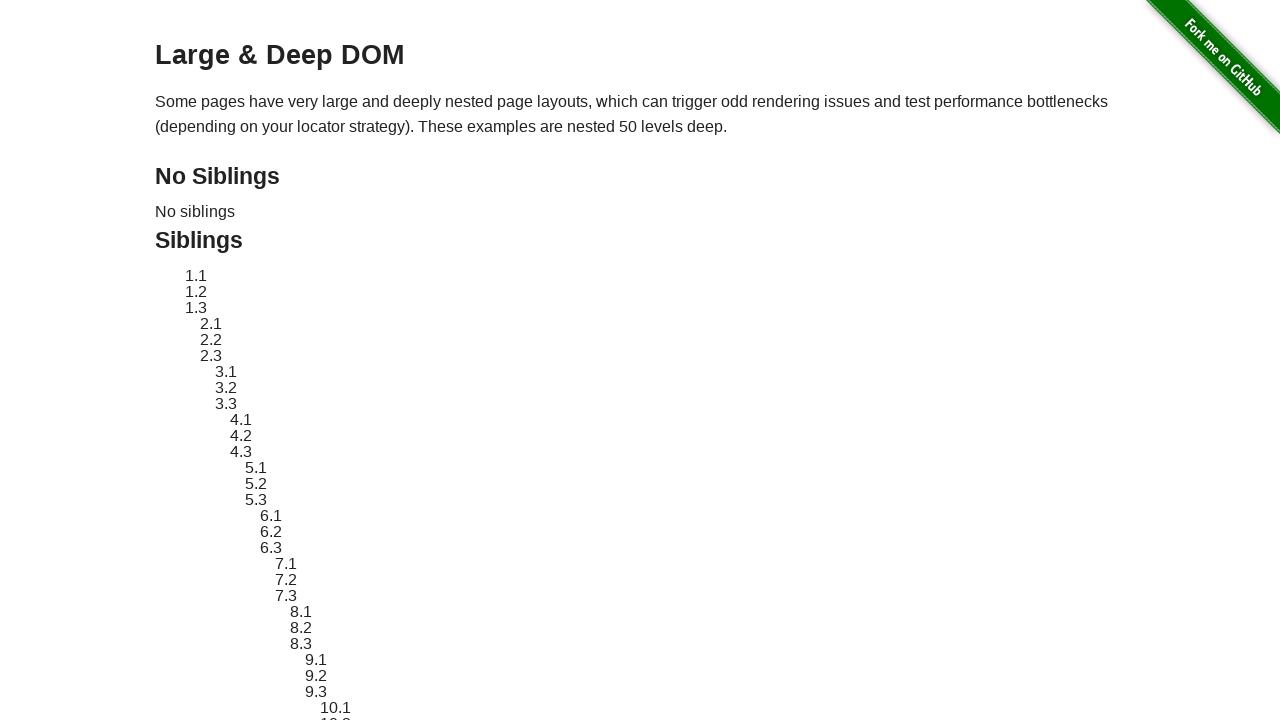

Located element #sibling-2.3
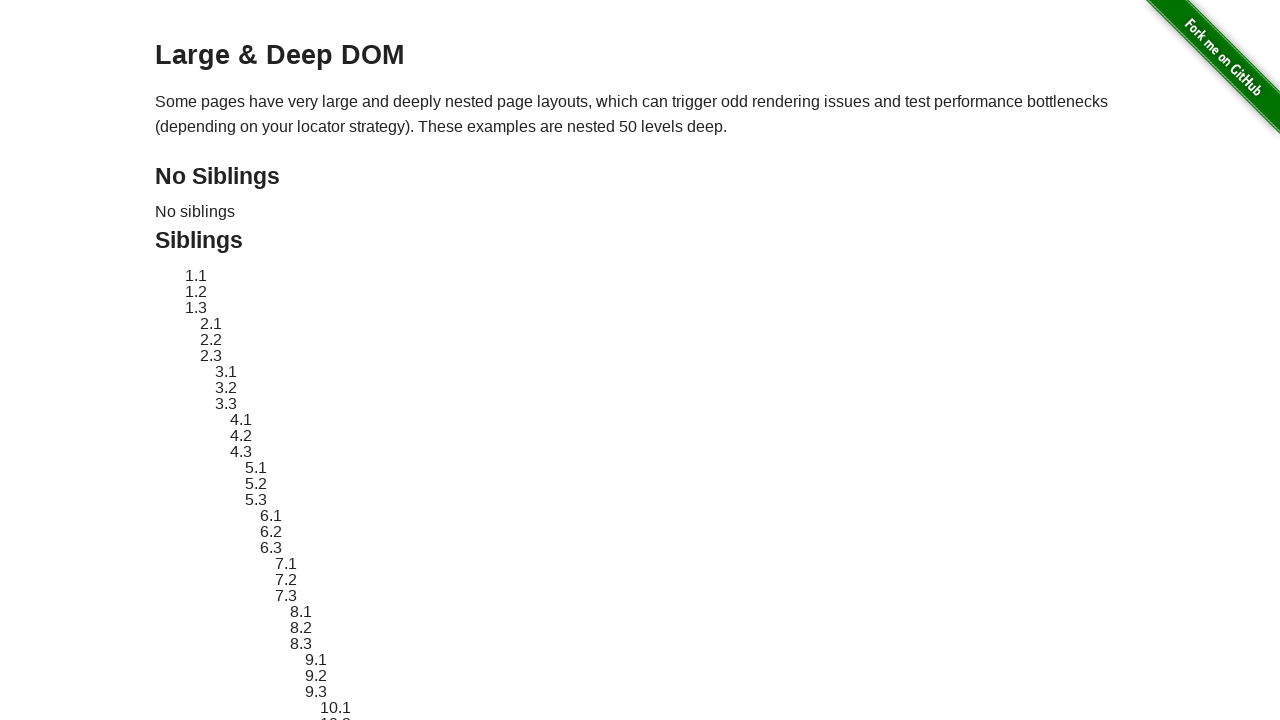

Applied red dashed border highlight style to element using JavaScript
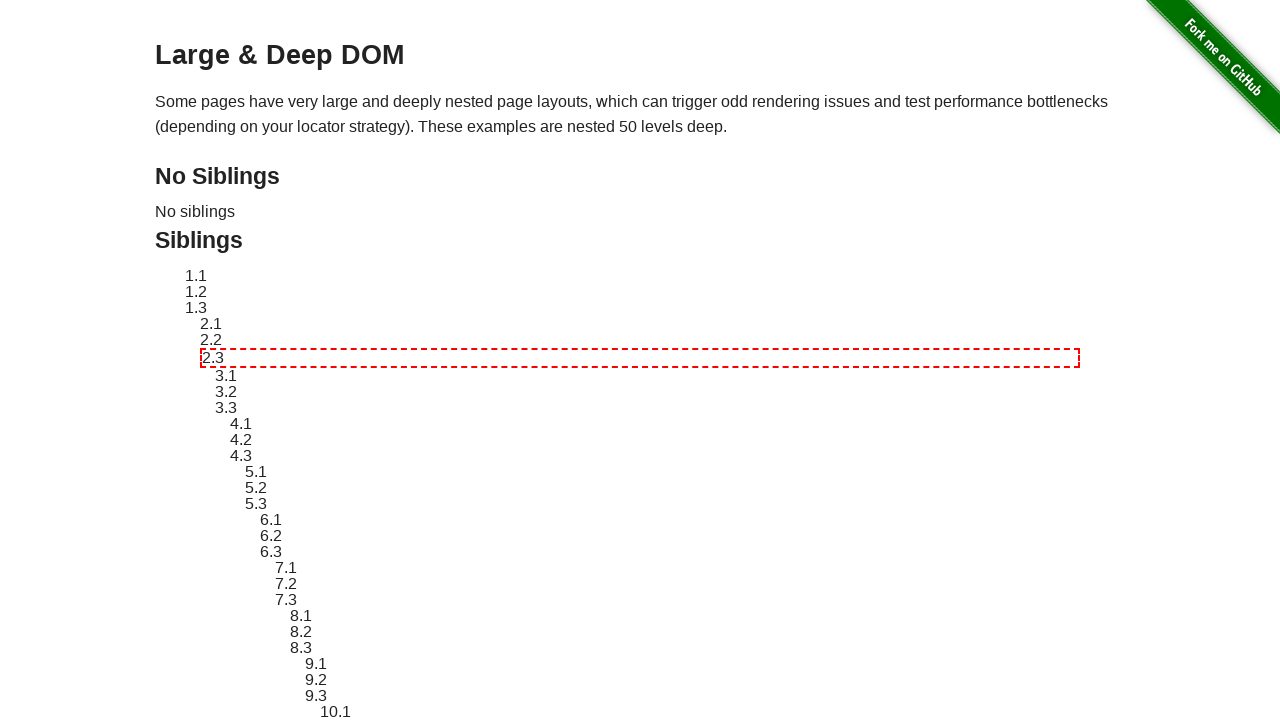

Waited 3 seconds to visually observe the highlight
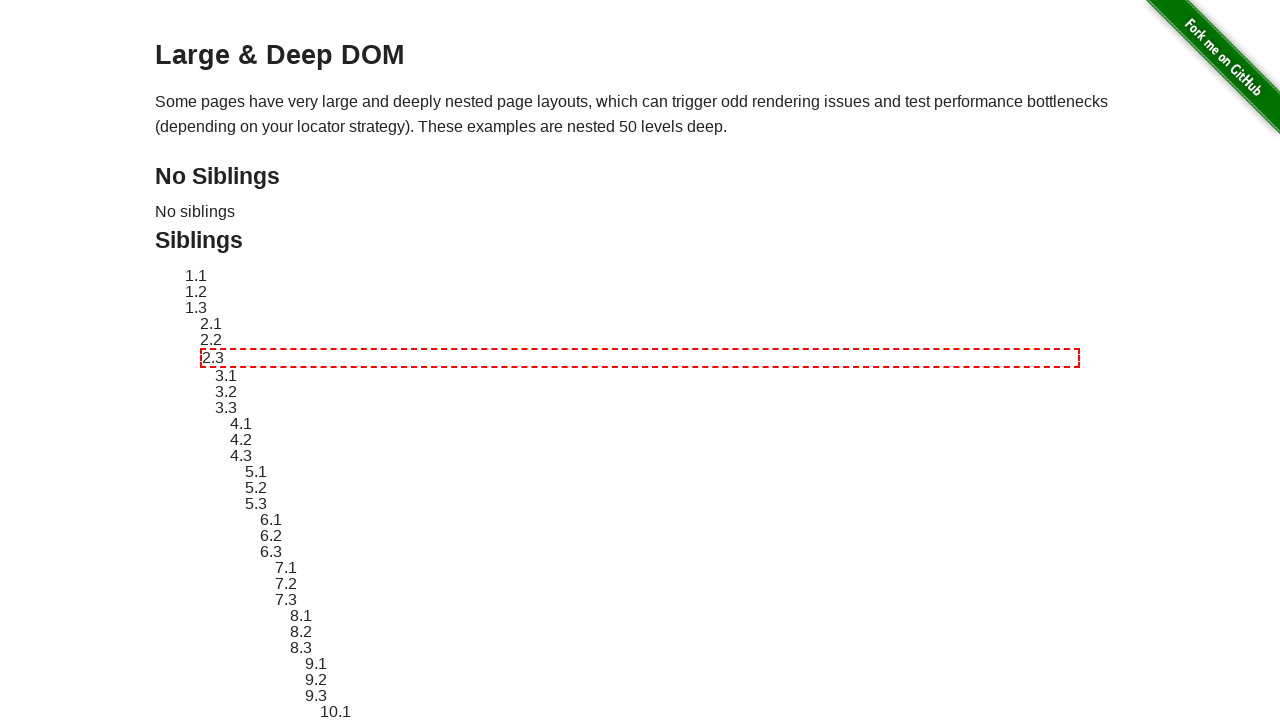

Verified element is visible
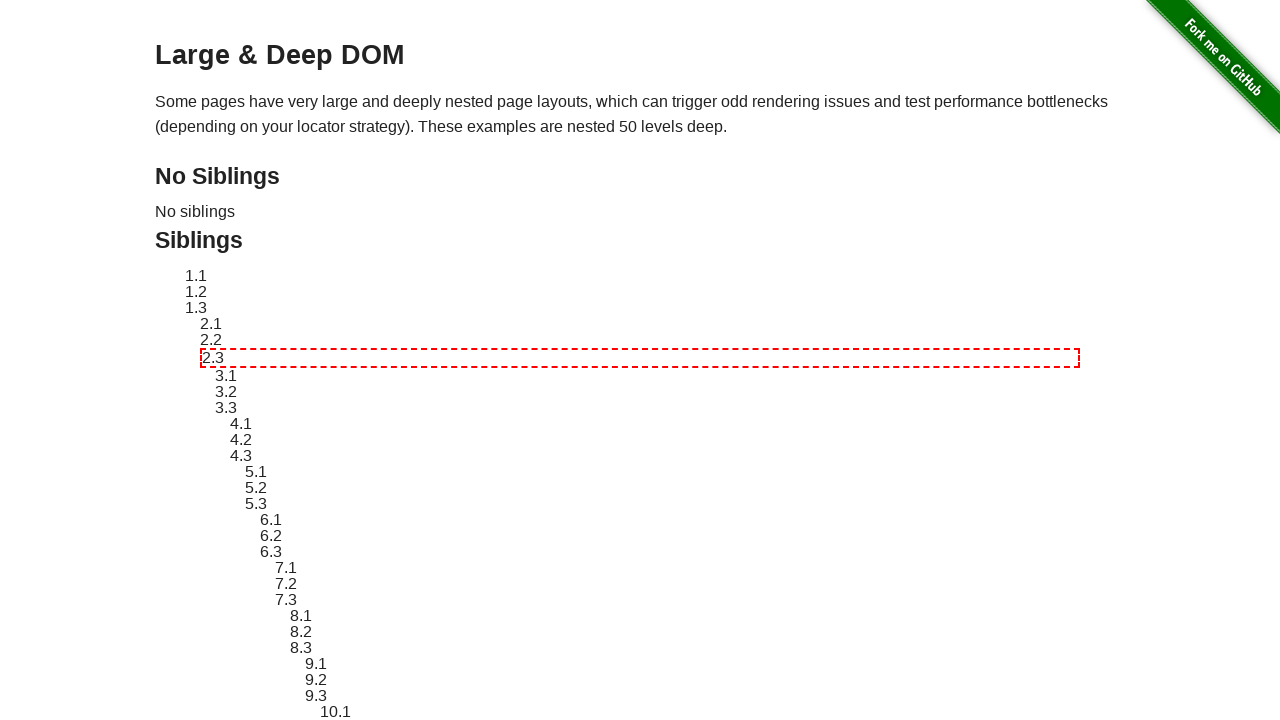

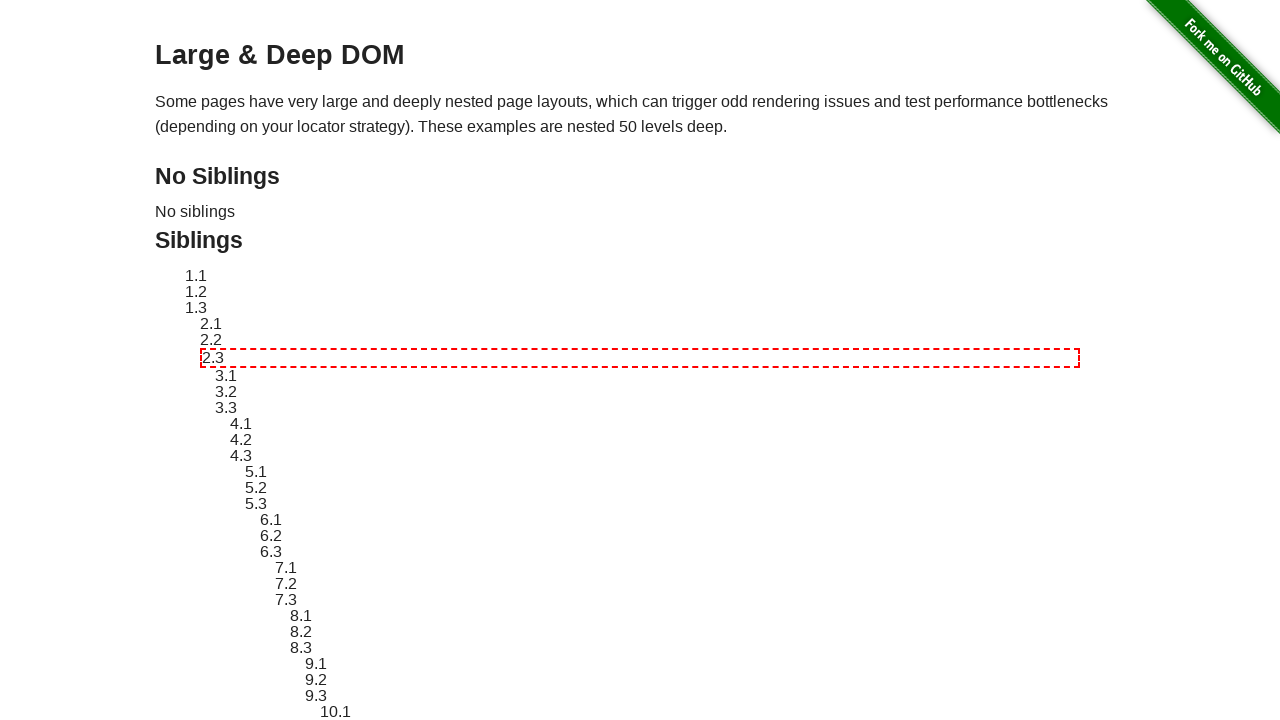